Navigates to a Brazilian weather website and waits for the current temperature element to load

Starting URL: https://www.climatempo.com.br/

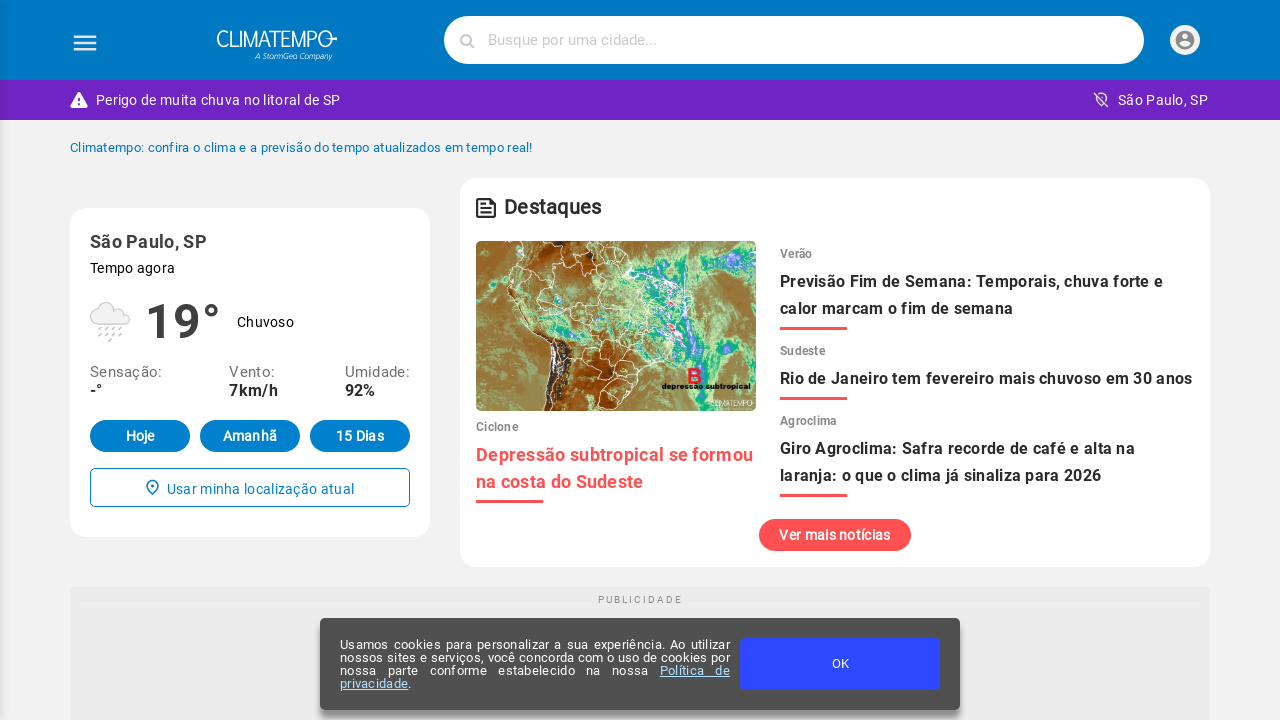

Navigated to Climatempo Brazilian weather website
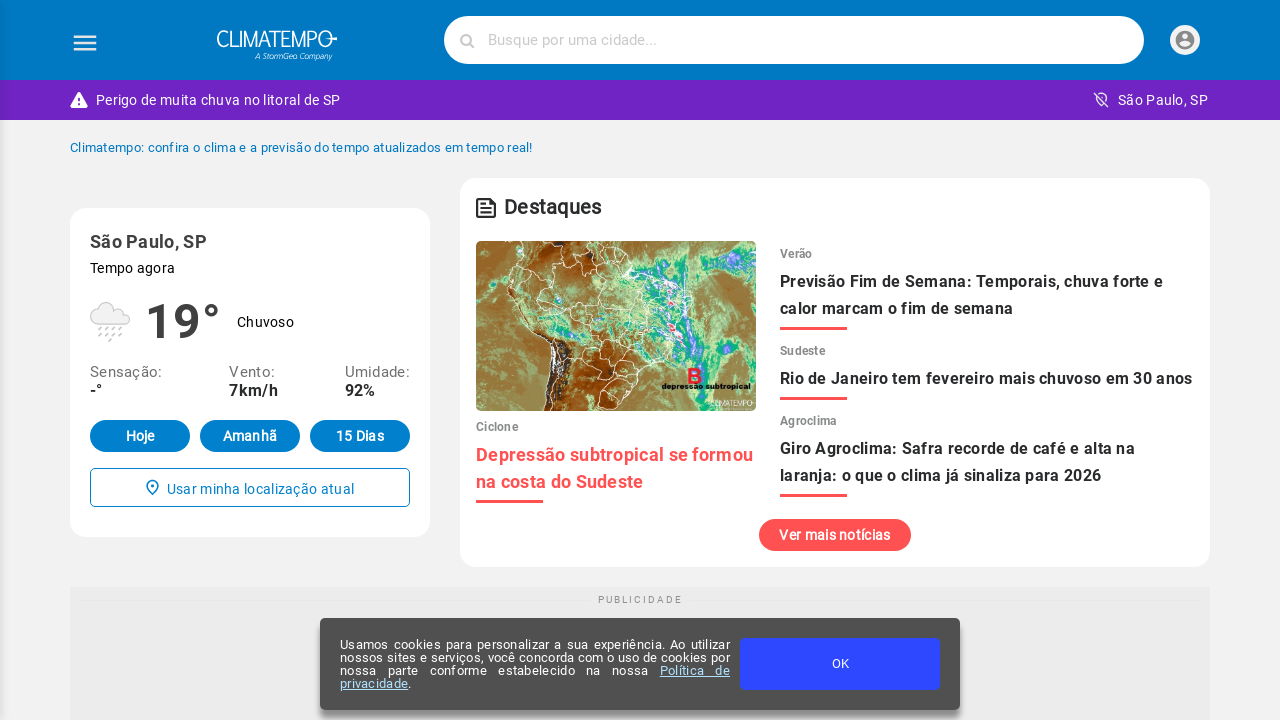

Current weather temperature element loaded
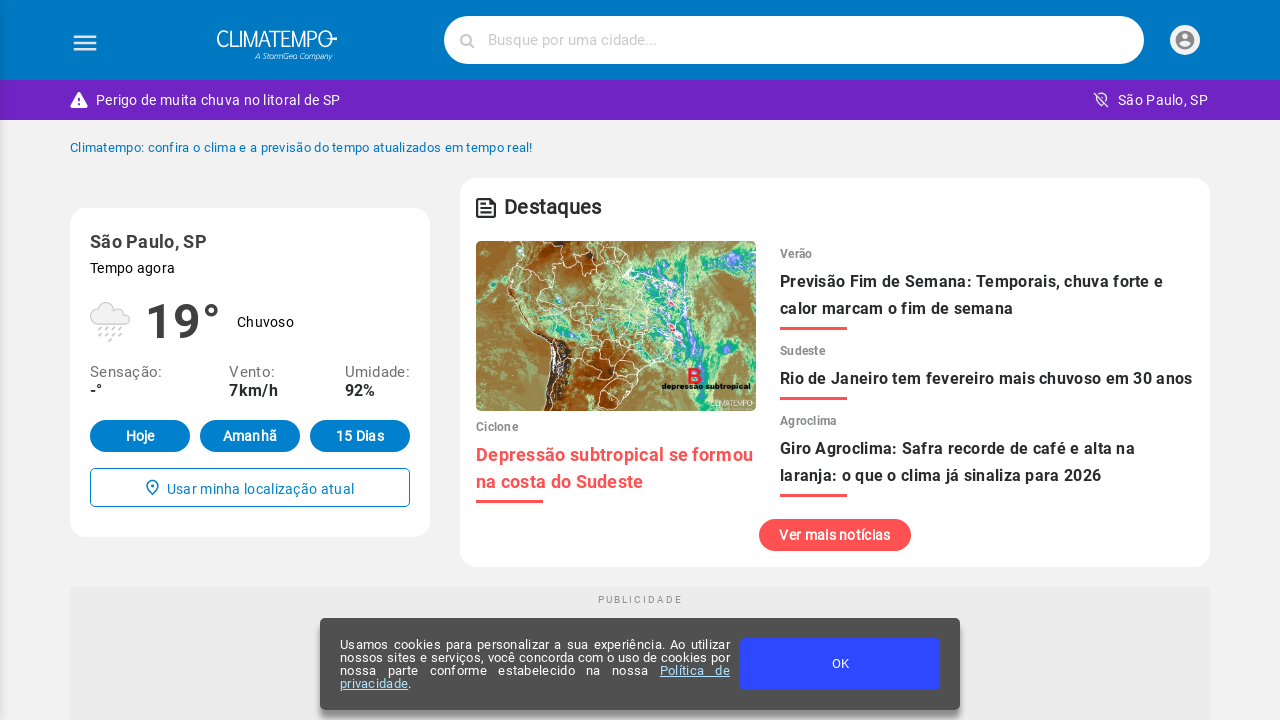

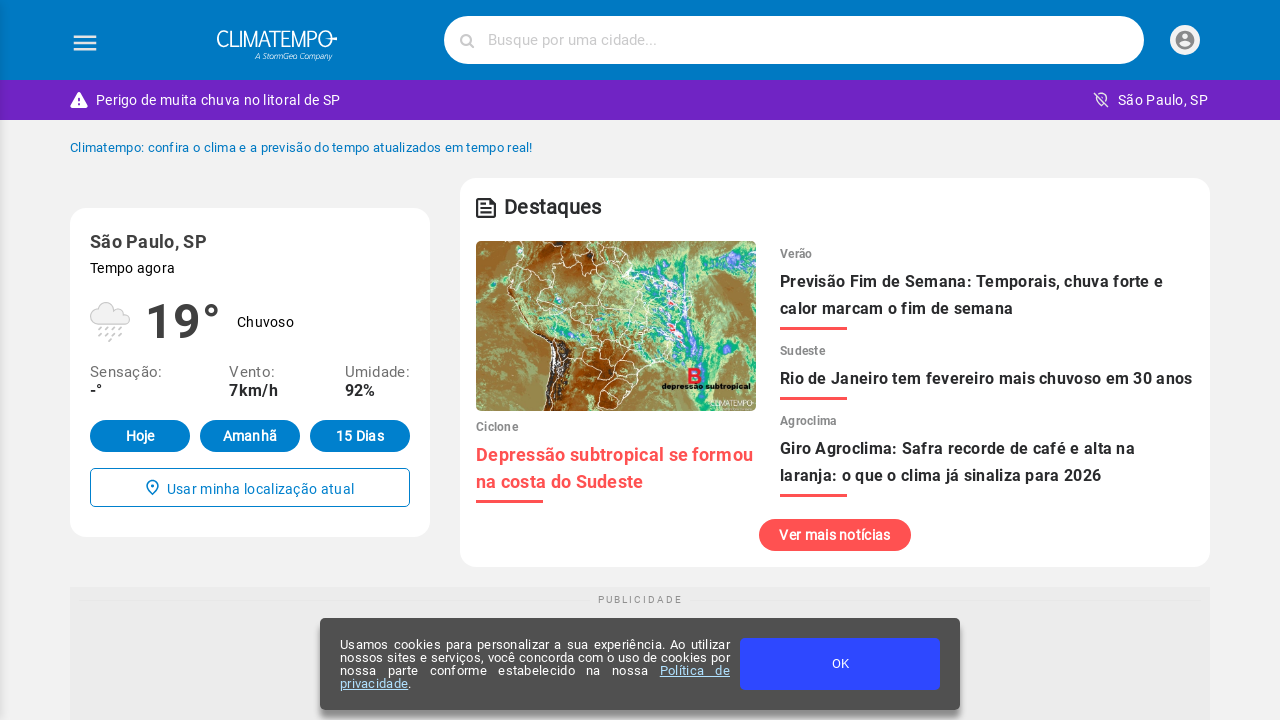